Tests JavaScript prompt dialog by triggering it, entering text, and accepting

Starting URL: http://the-internet.herokuapp.com/javascript_alerts

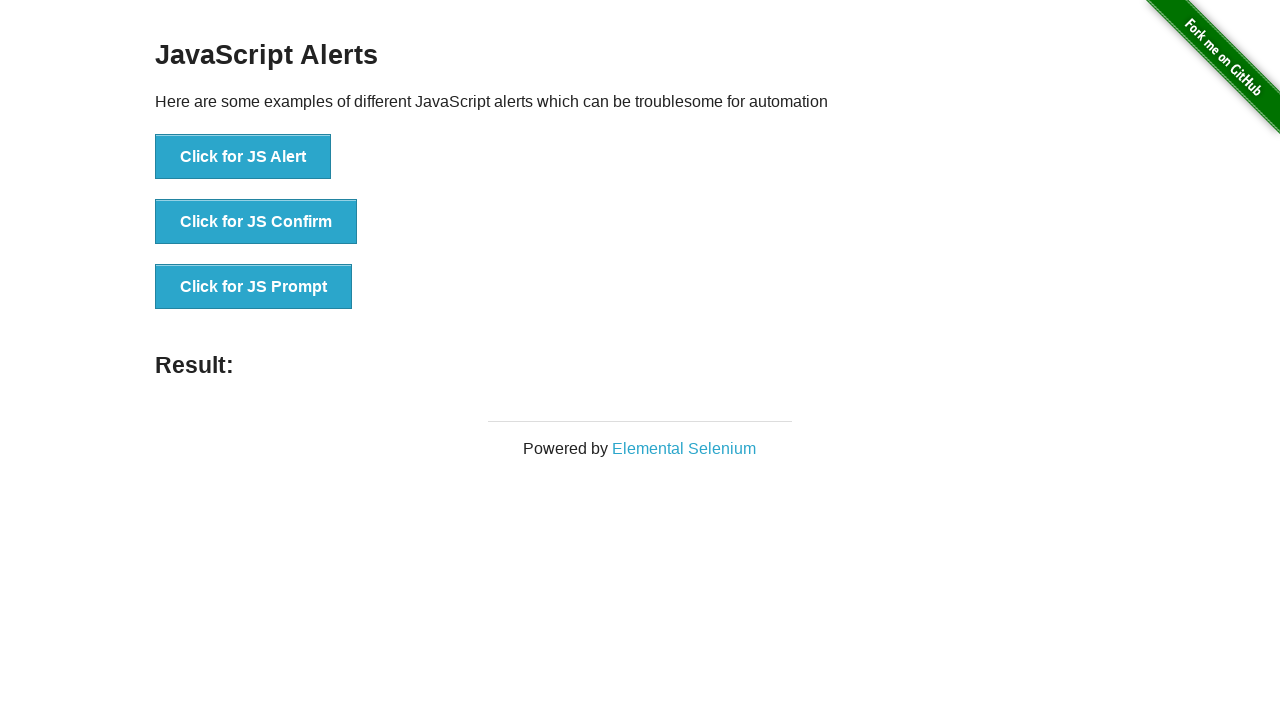

Set up dialog event handler to accept prompts with text 'Anton'
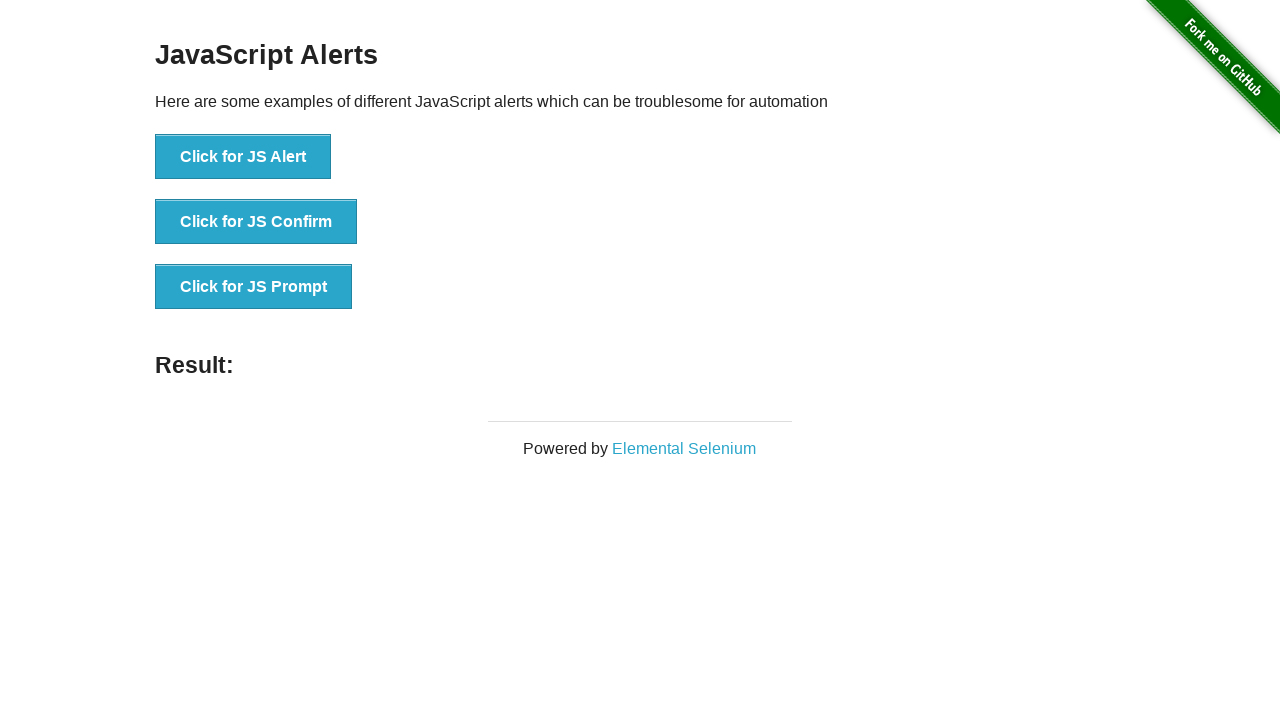

Clicked 'Click for JS Prompt' button to trigger JavaScript prompt dialog at (254, 287) on button:has-text('Click for JS Prompt')
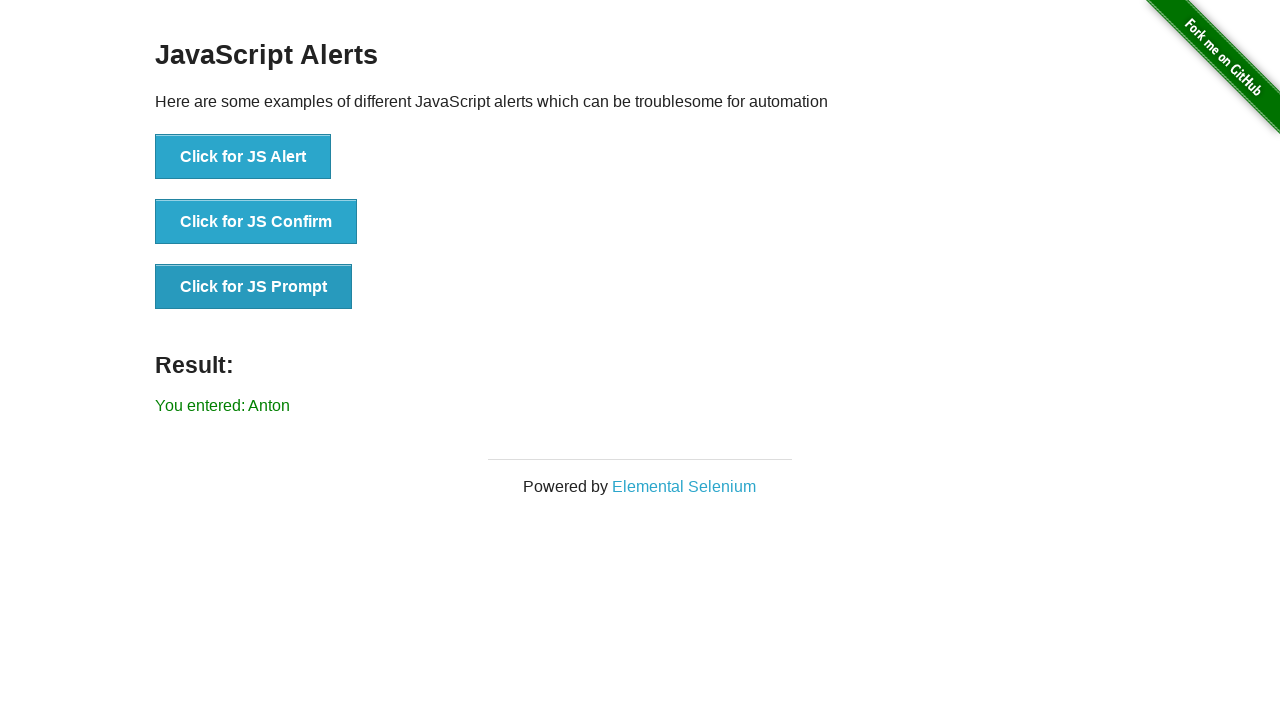

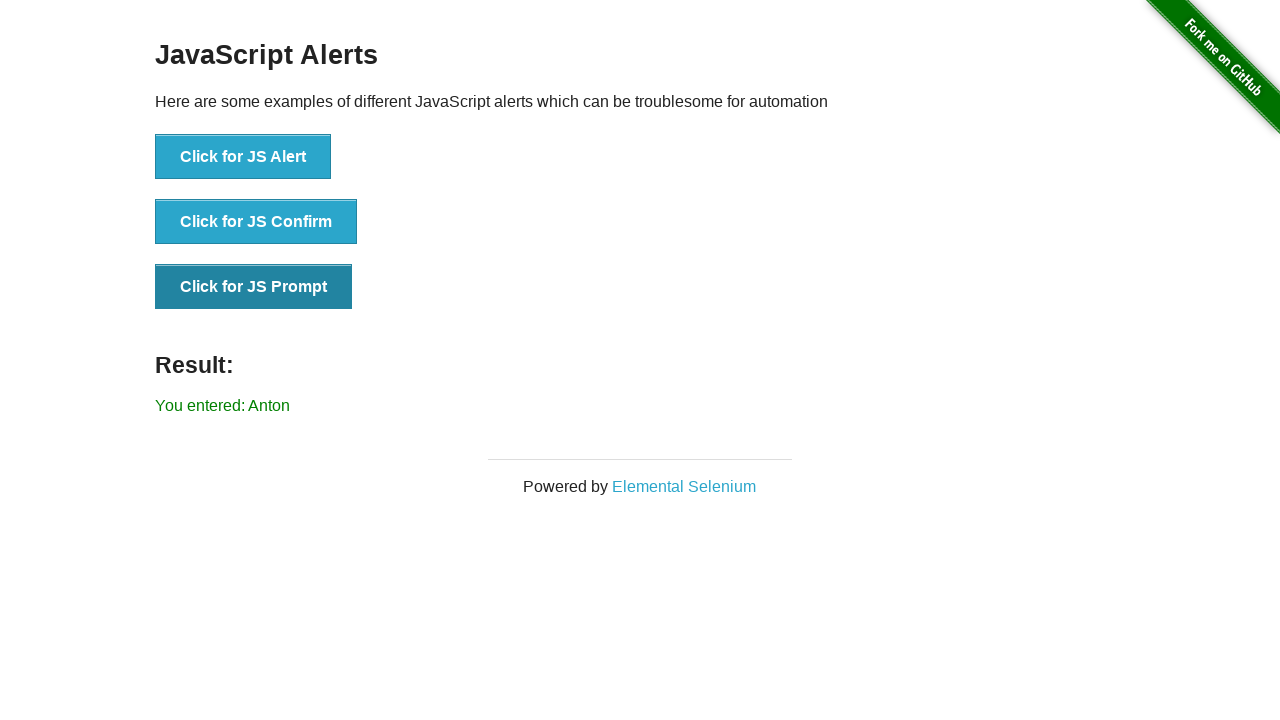